Tests page refresh functionality by filling a form field, then refreshing the page using keyboard shortcuts and navigation methods

Starting URL: https://demo.automationtesting.in/Register.html

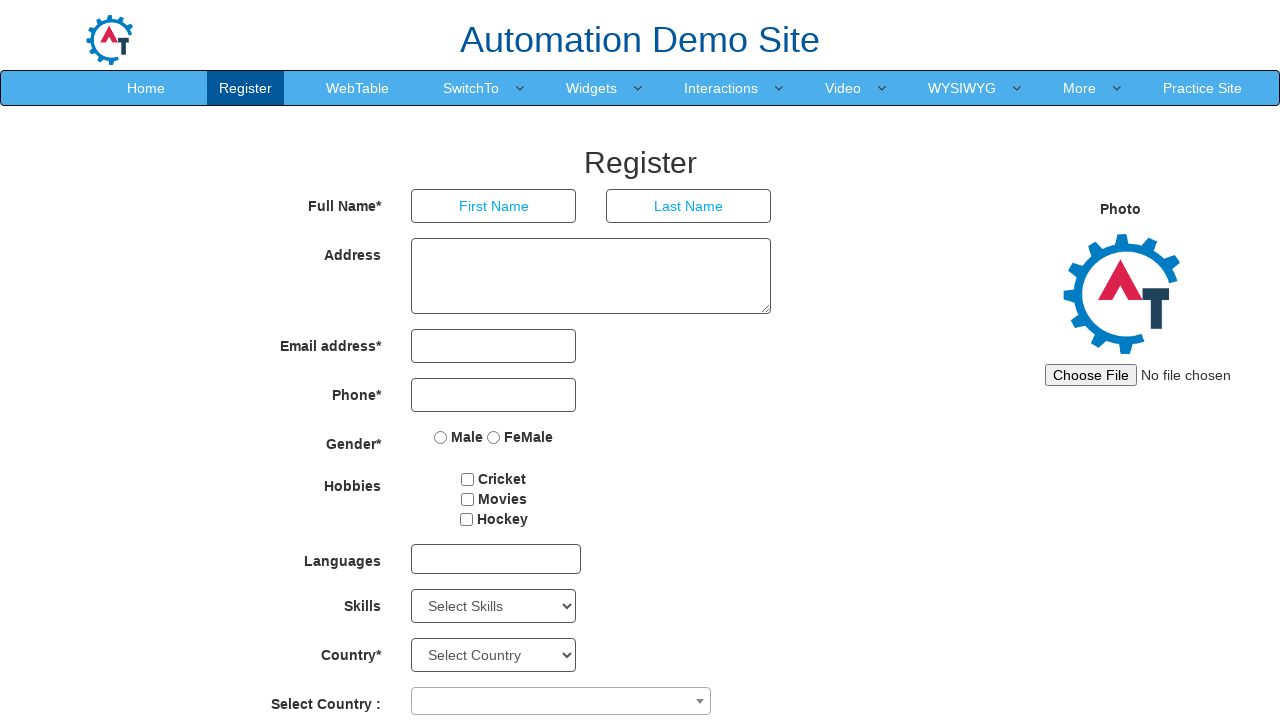

Filled First Name field with 'Admin' on input[placeholder='First Name']
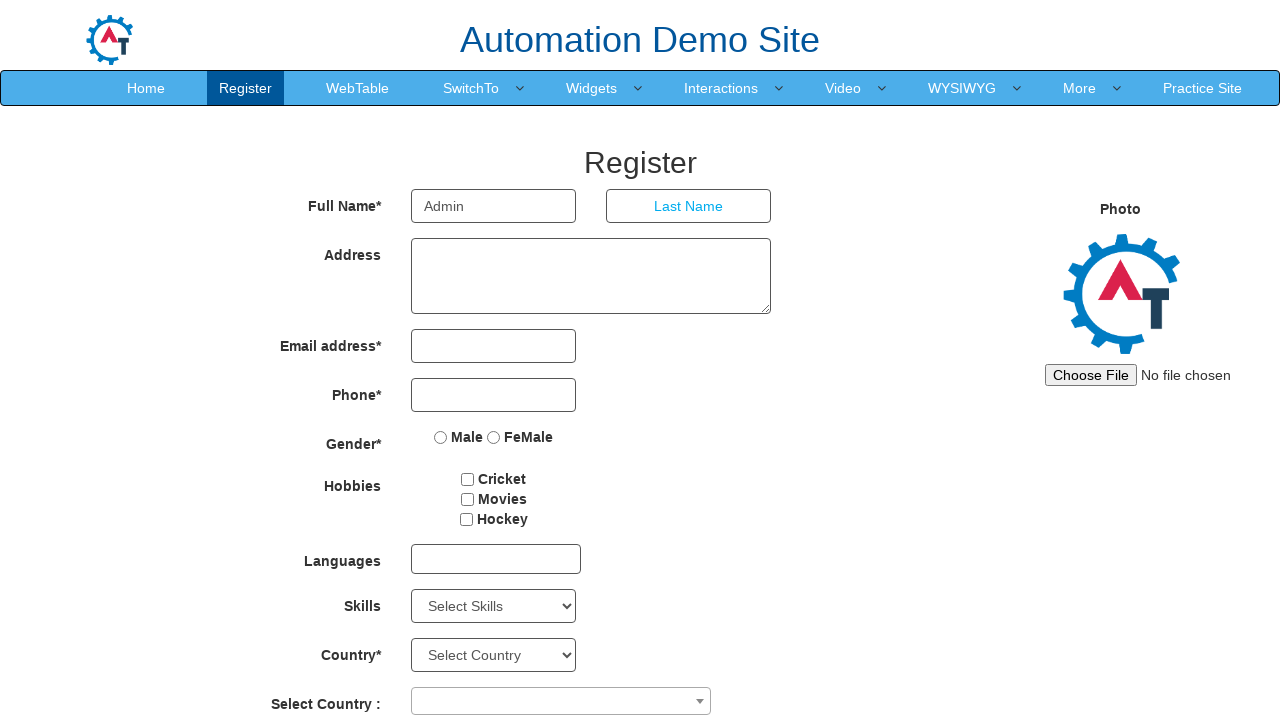

Refreshed page using Ctrl+R keyboard shortcut
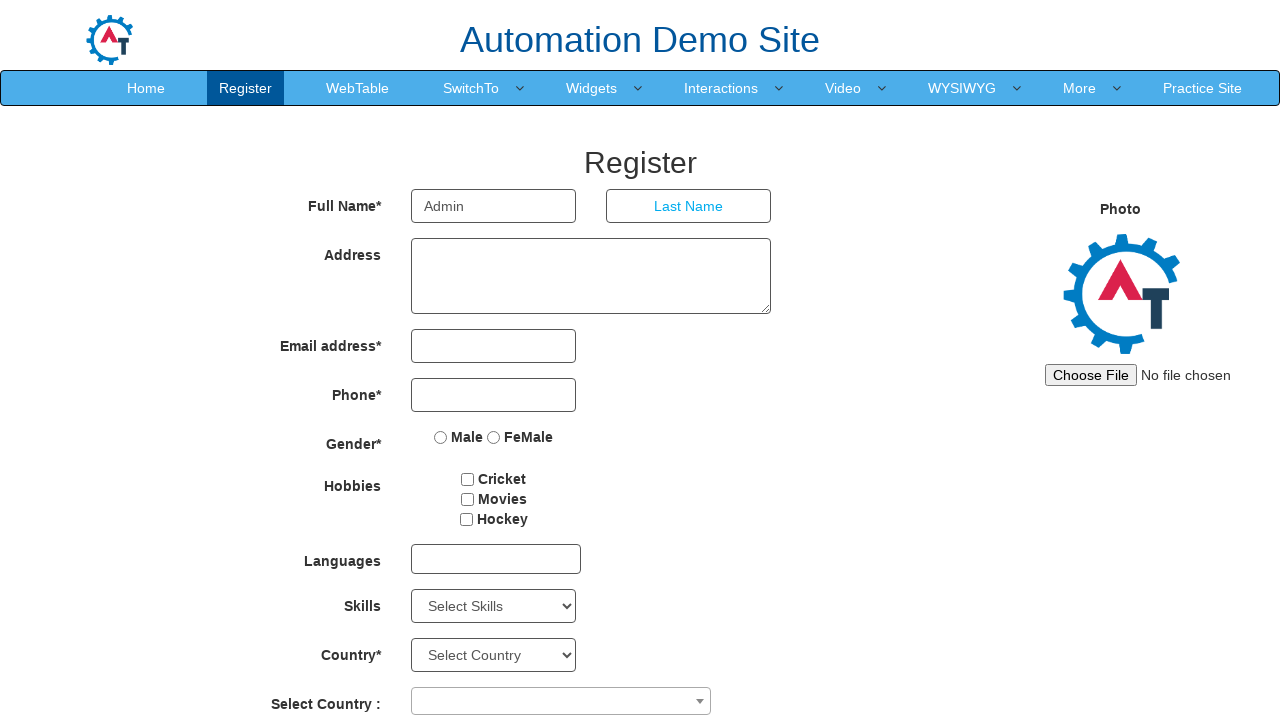

Page DOM content finished loading after refresh
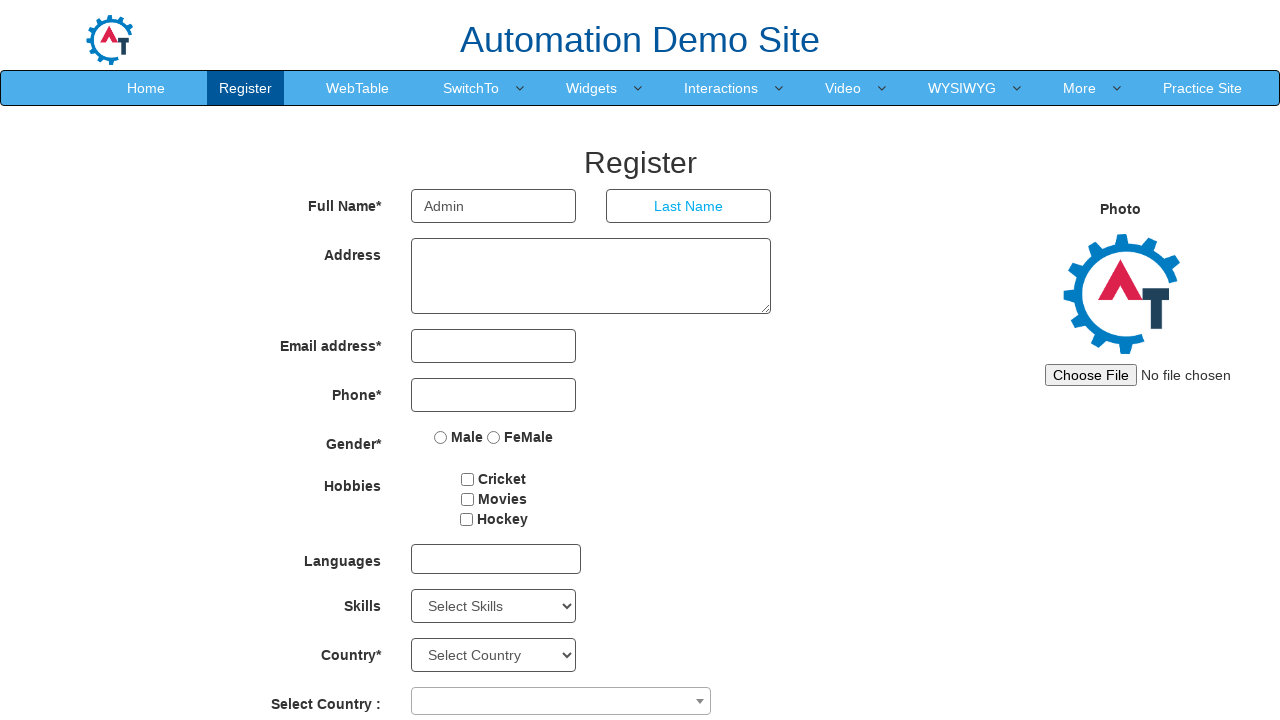

Refreshed page using navigation reload method
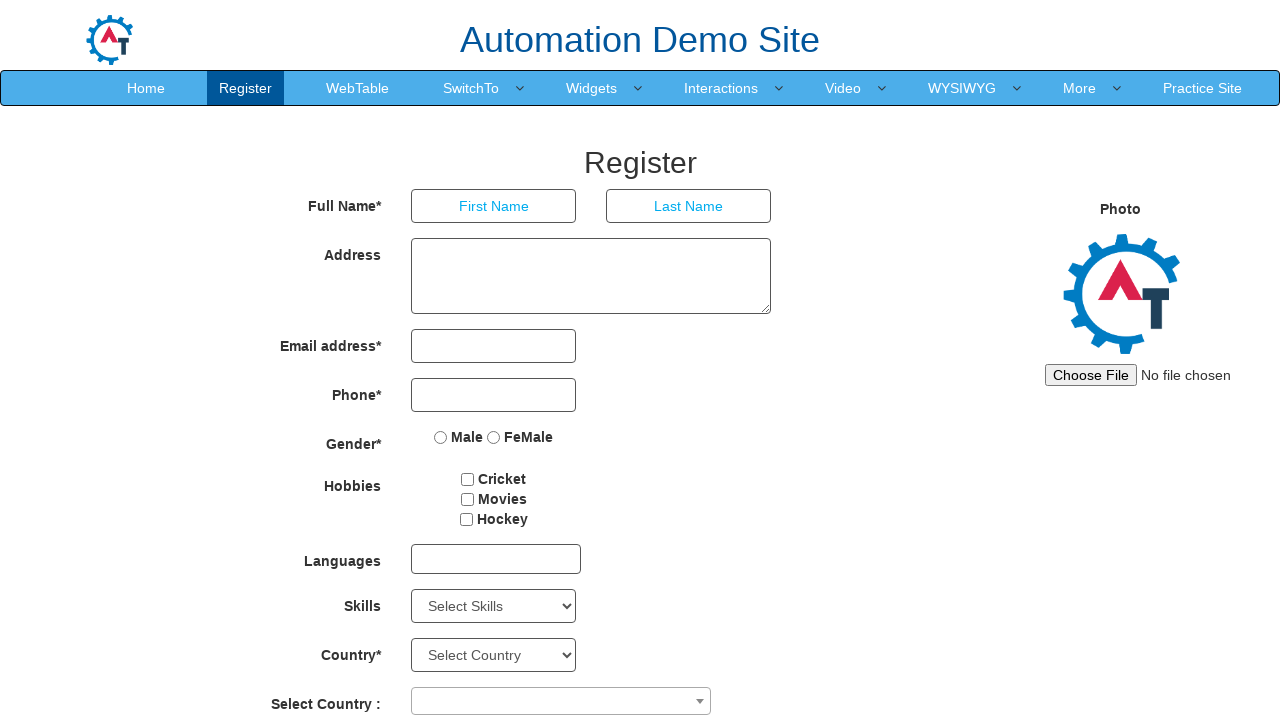

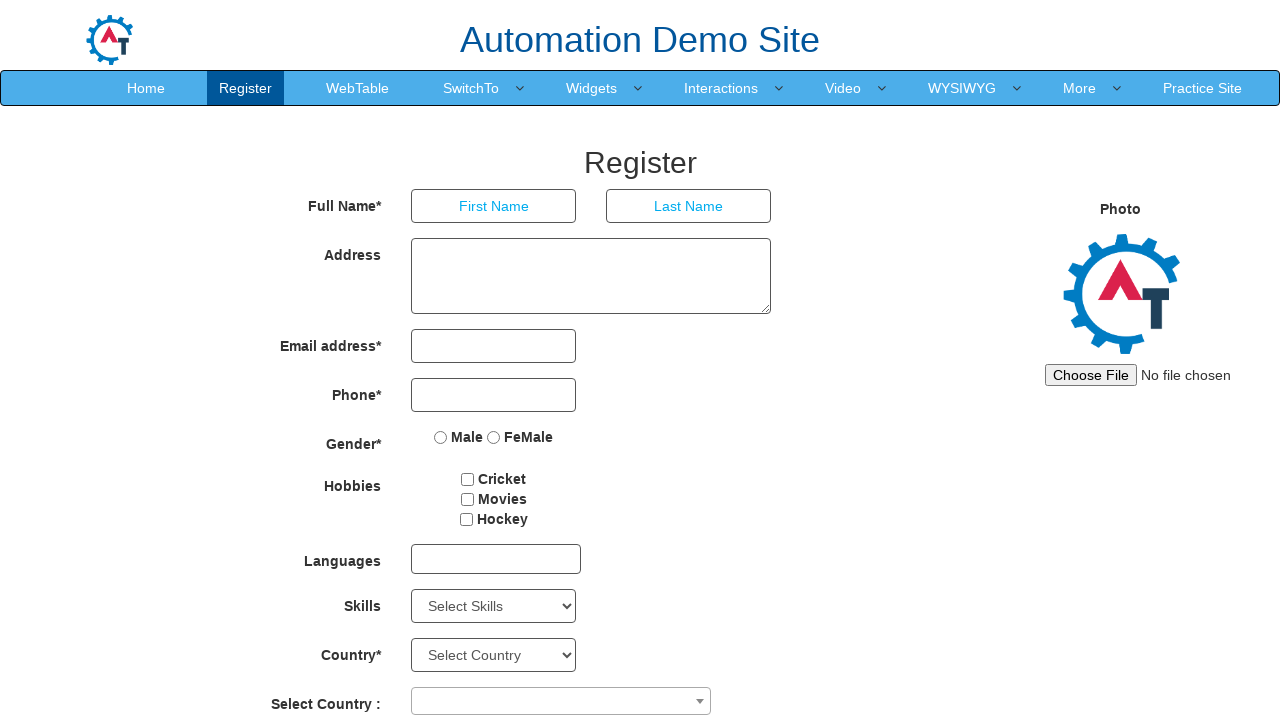